Tests the Song Lyrics page by clicking on the "Song Lyrics" link and verifying that the lyrics content is displayed in paragraph elements within the main div.

Starting URL: http://www.99-bottles-of-beer.net

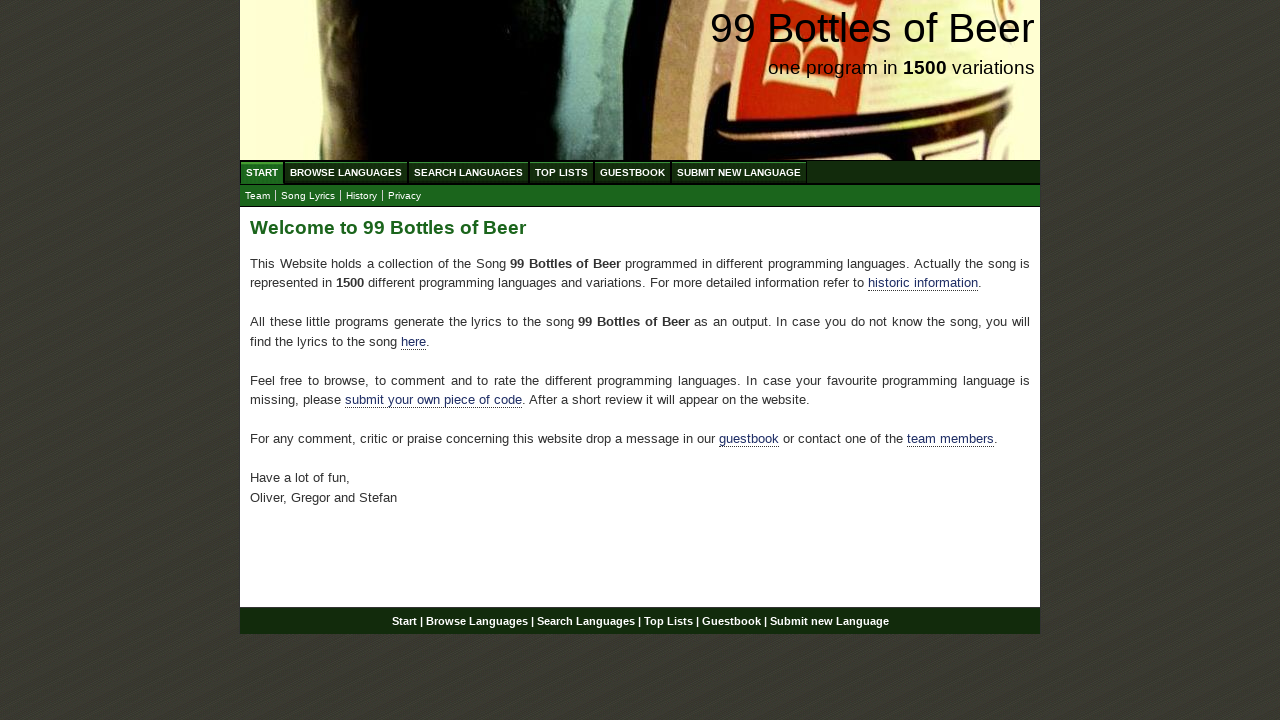

Clicked on 'Song Lyrics' menu link at (308, 196) on a:text('Song Lyrics')
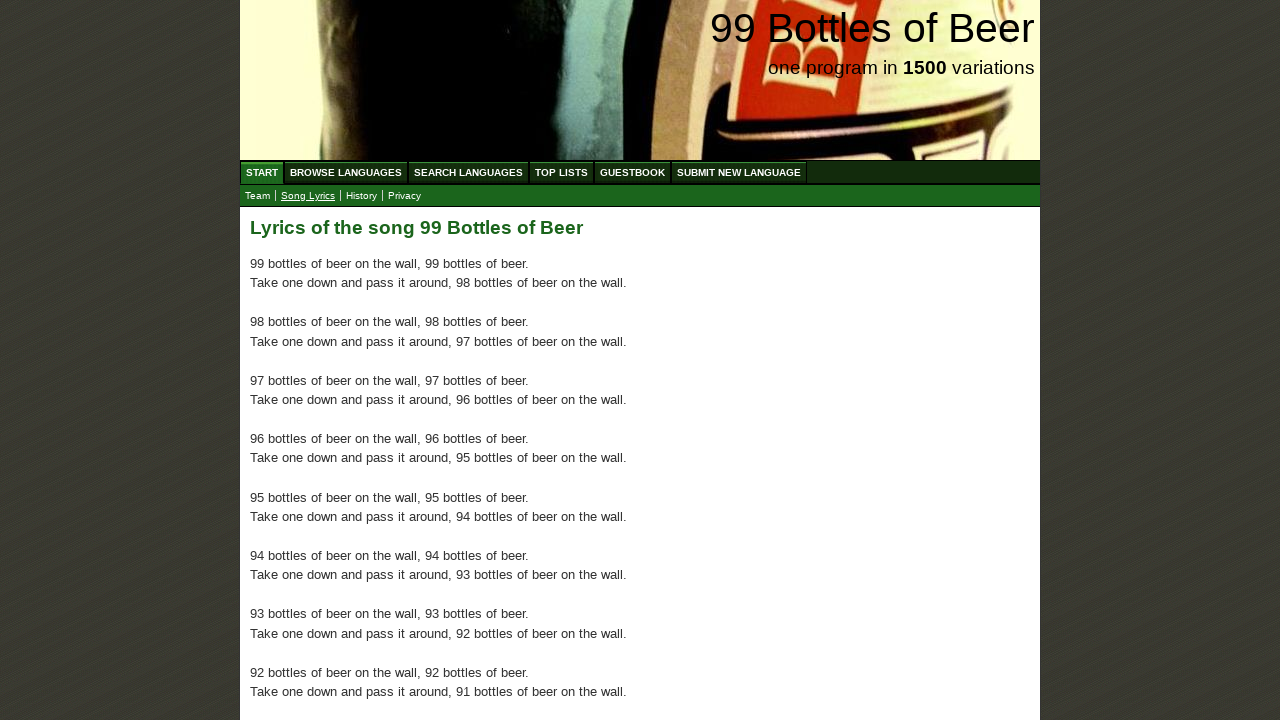

Waited for lyrics content to load in main div
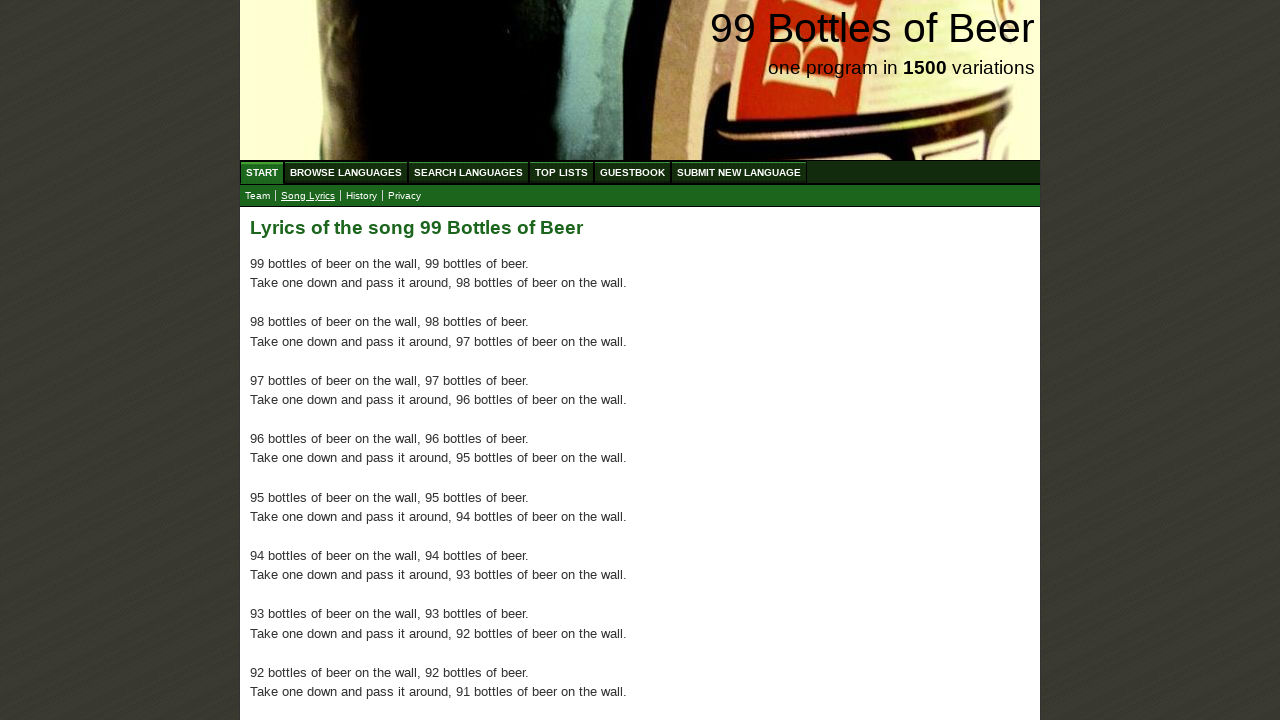

Located all paragraph elements containing lyrics
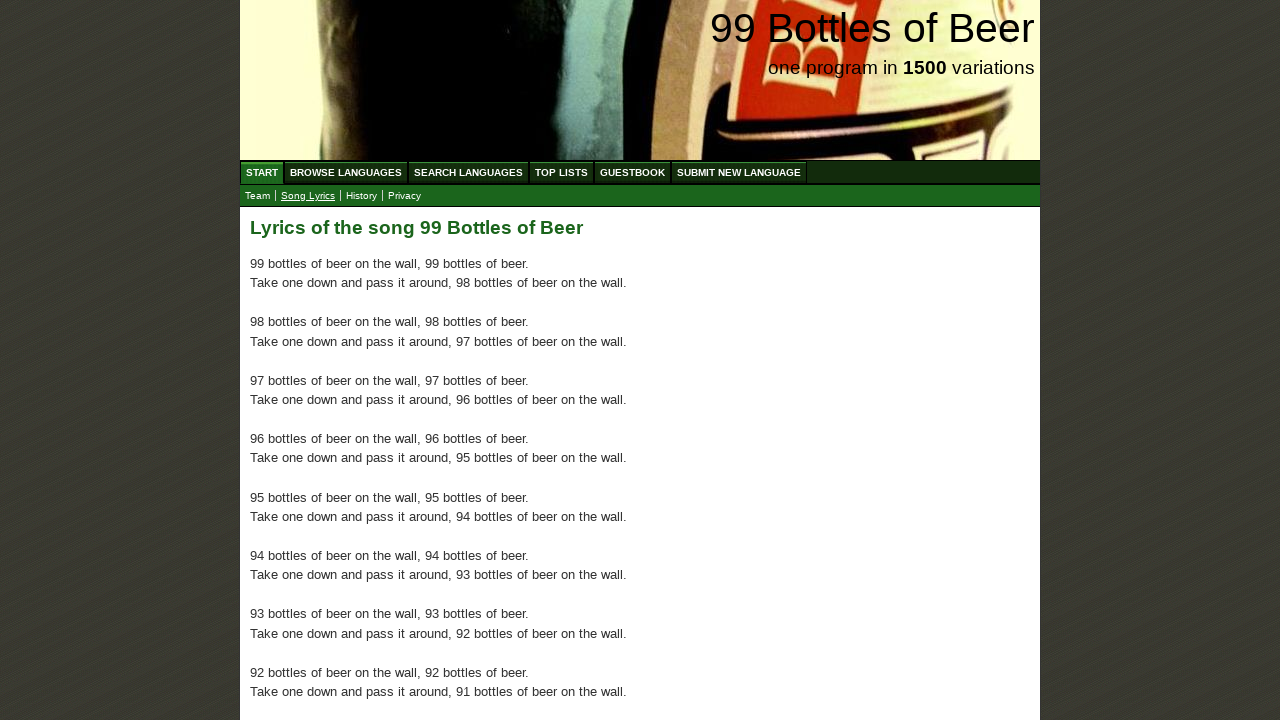

Verified that lyrics paragraphs are present
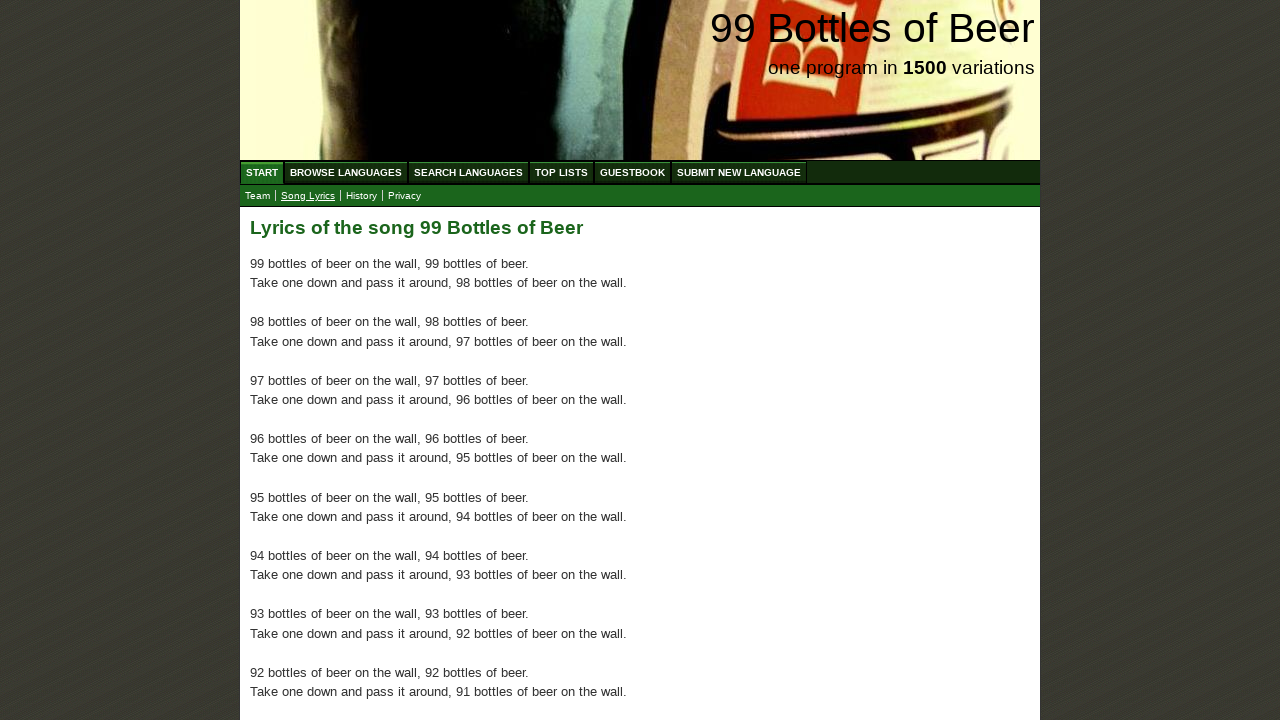

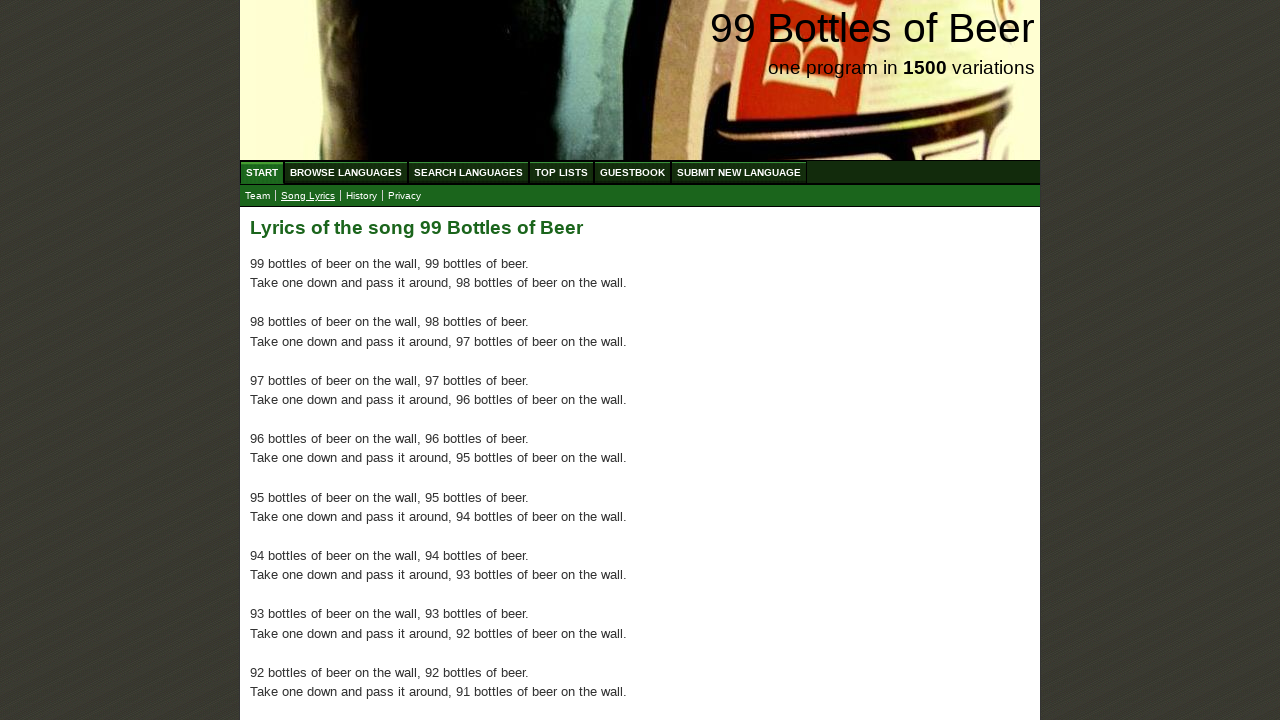